Tests context menu by right-clicking on the hot-spot element to trigger a context menu and alert

Starting URL: http://the-internet.herokuapp.com/

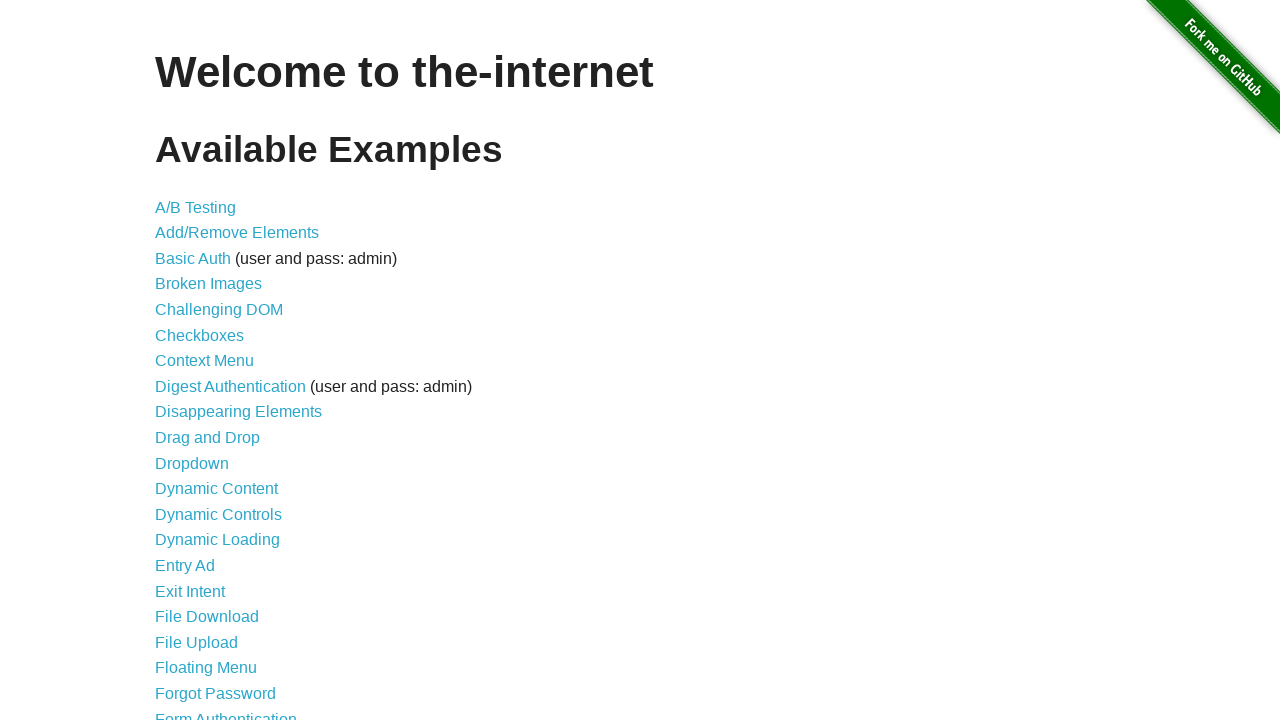

Clicked on Context Menu link at (204, 361) on text=Context Menu
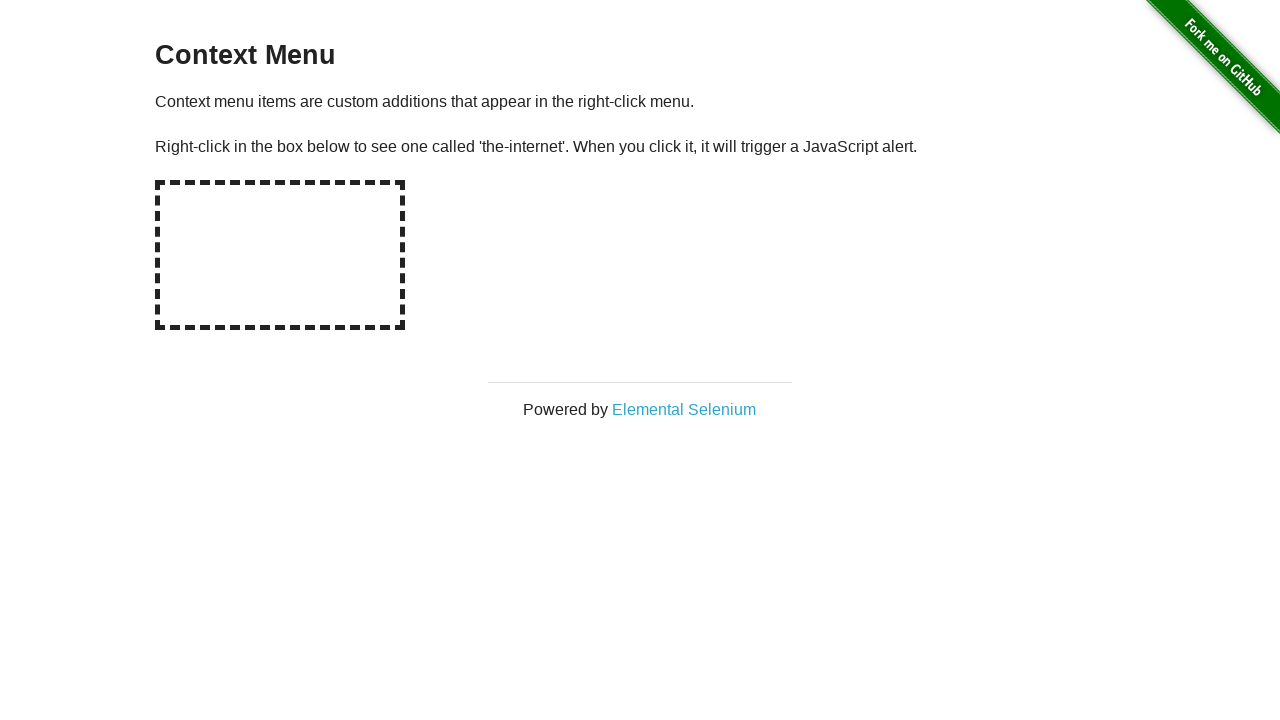

Navigated to context menu page
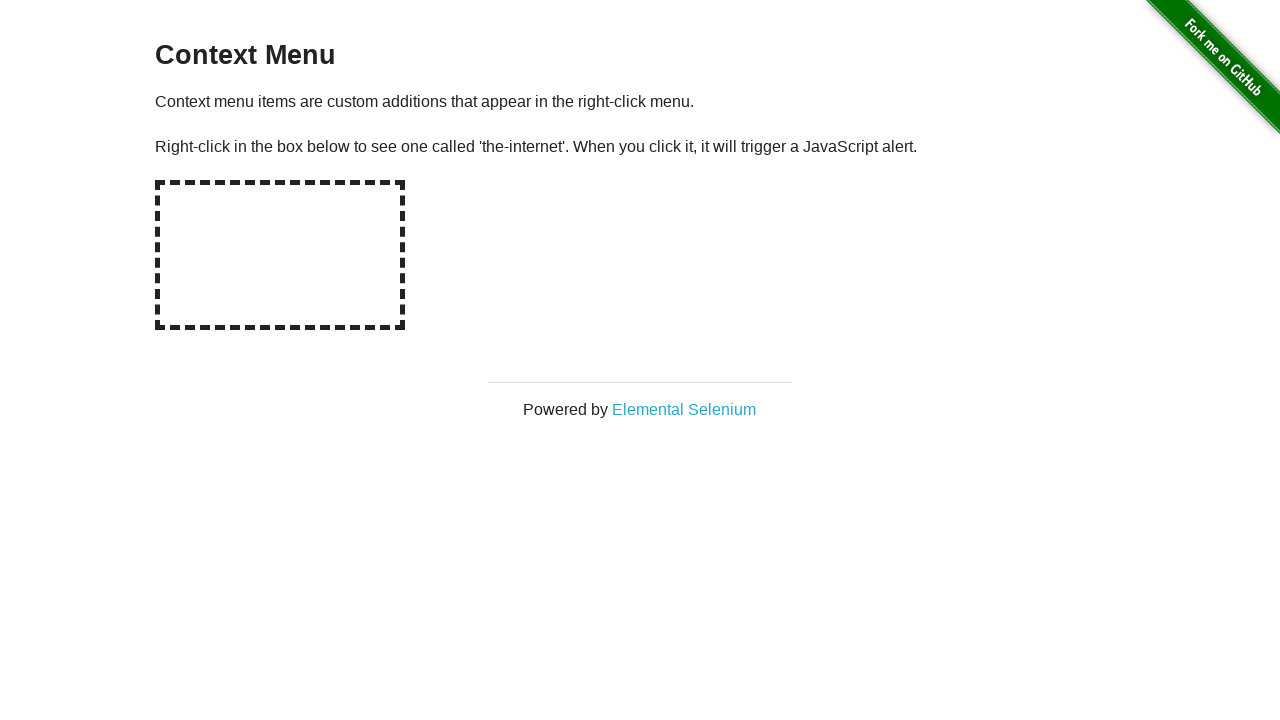

Right-clicked on the hot-spot element to trigger context menu at (280, 255) on #hot-spot
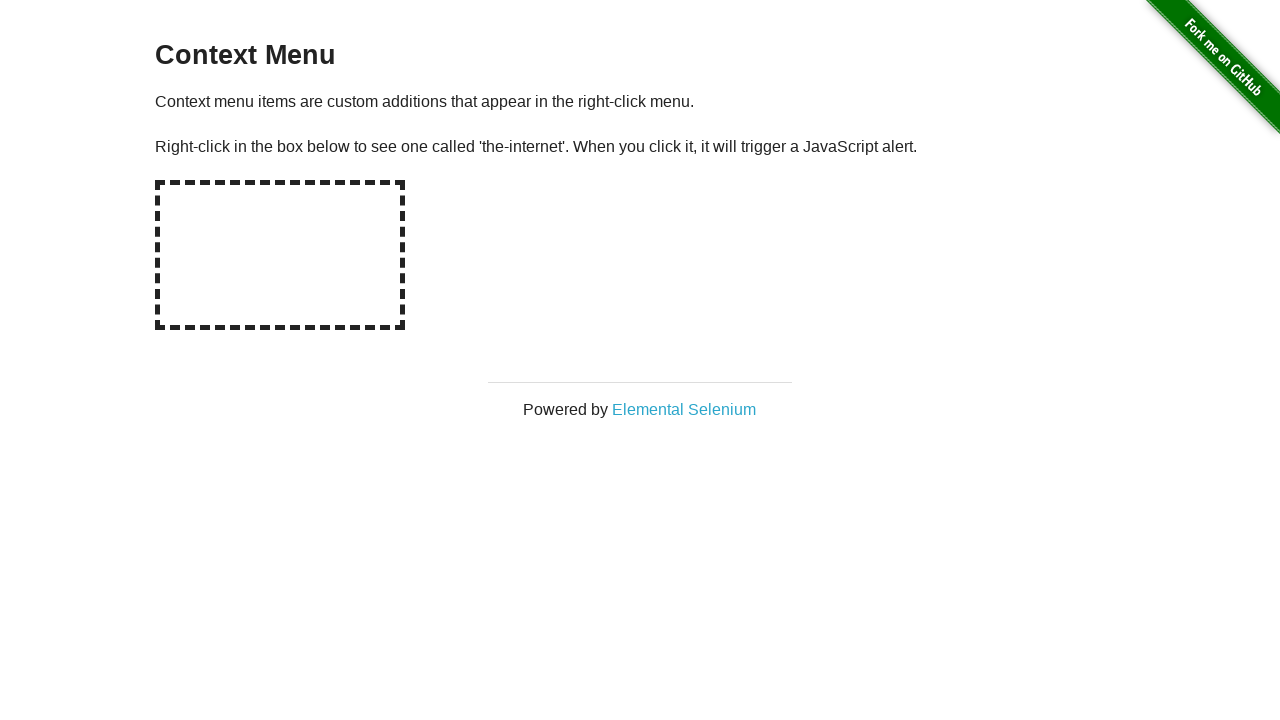

Alert dialog accepted
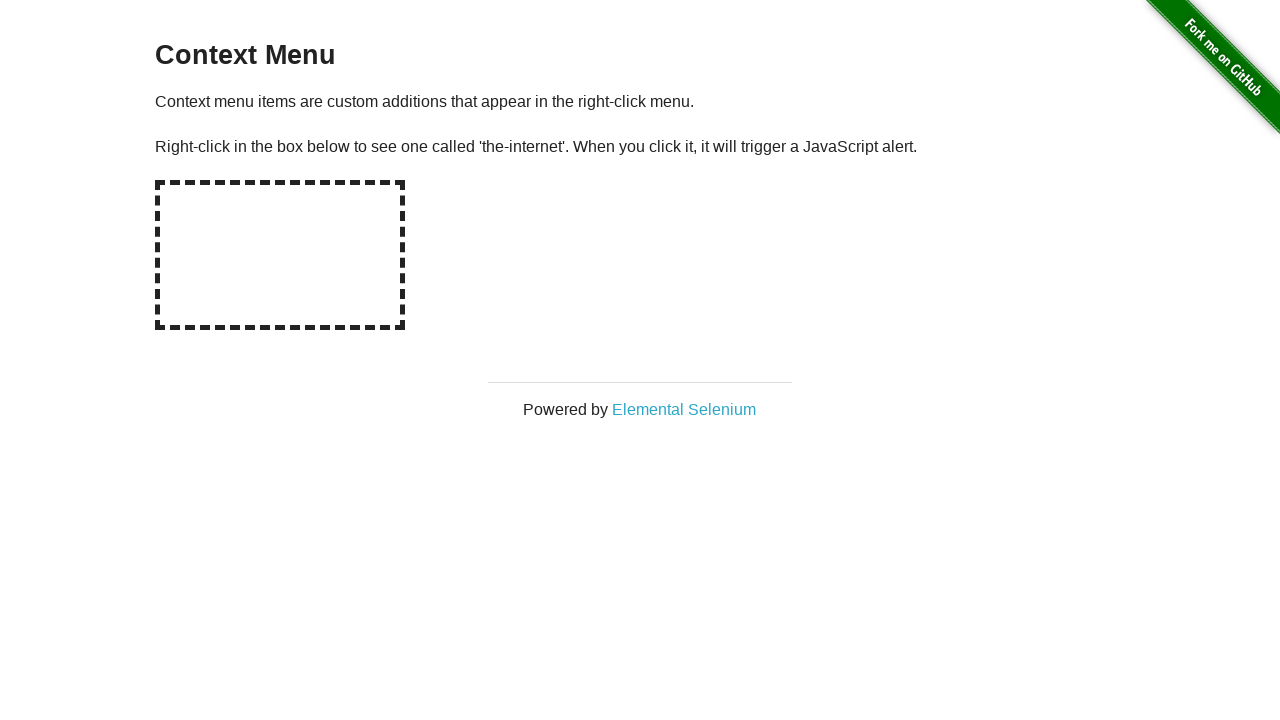

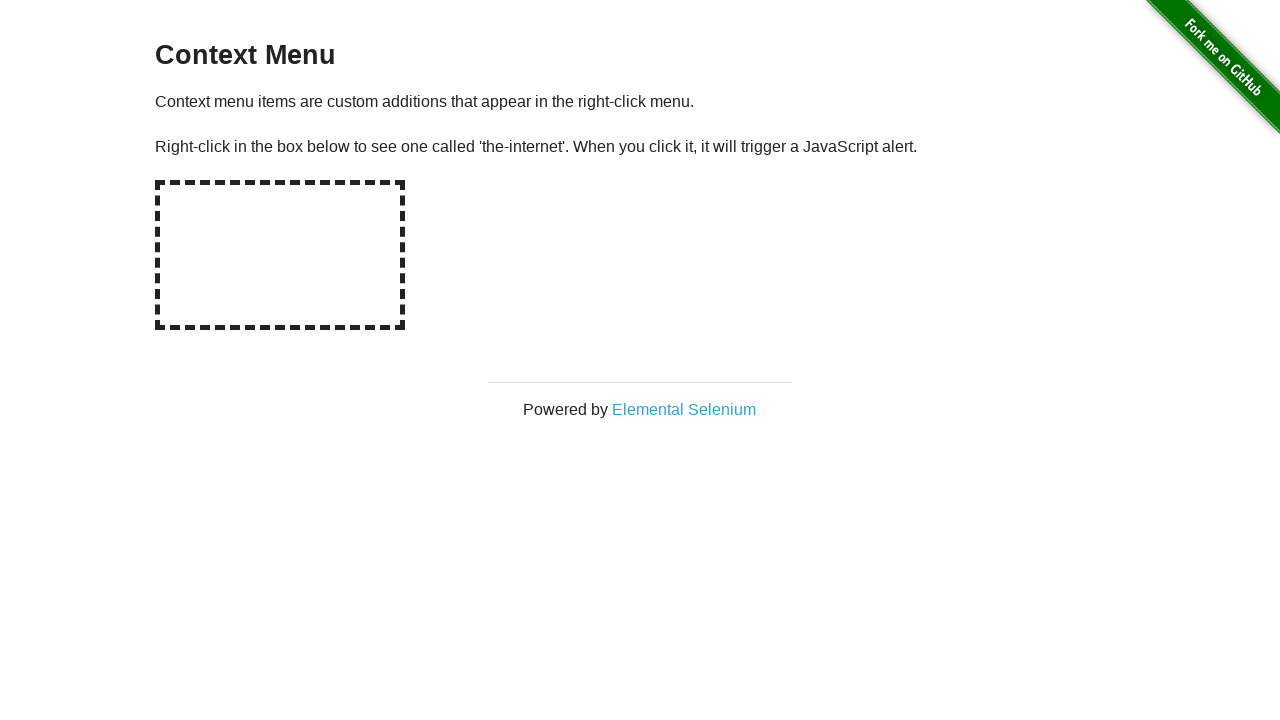